Tests that the currently applied filter is highlighted with the selected class.

Starting URL: https://demo.playwright.dev/todomvc

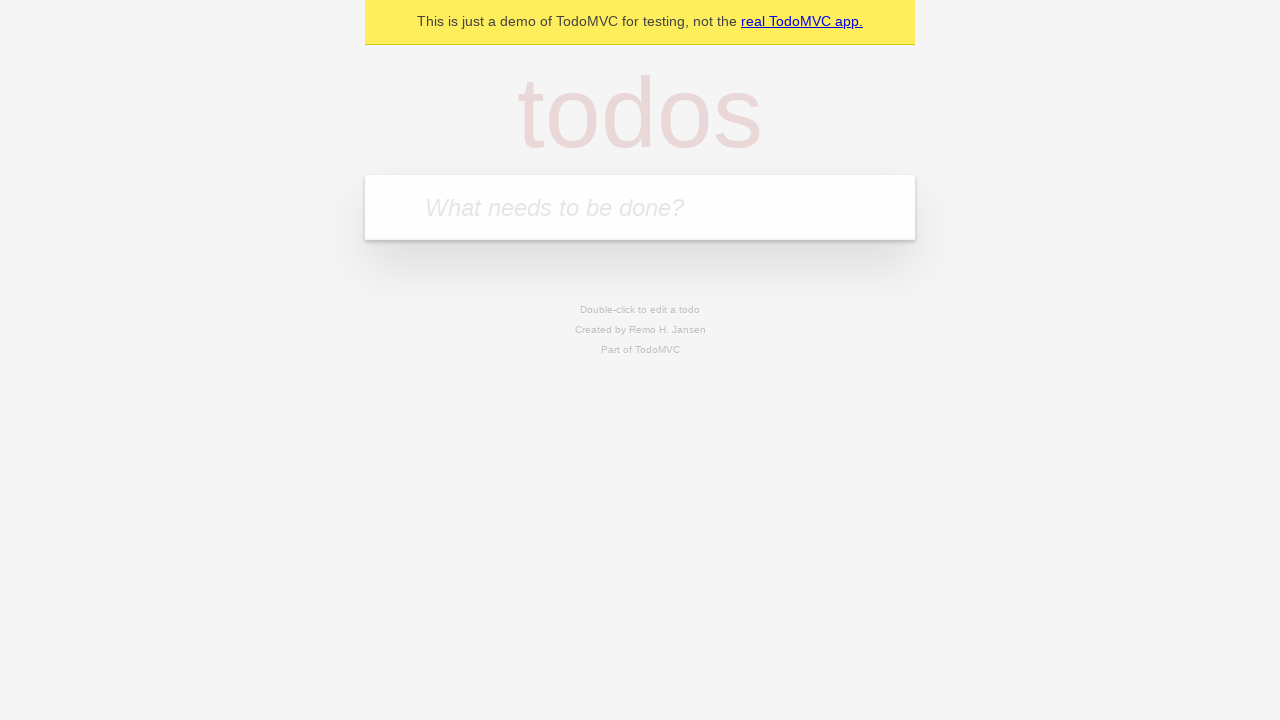

Filled first todo input with 'buy some cheese' on internal:attr=[placeholder="What needs to be done?"i]
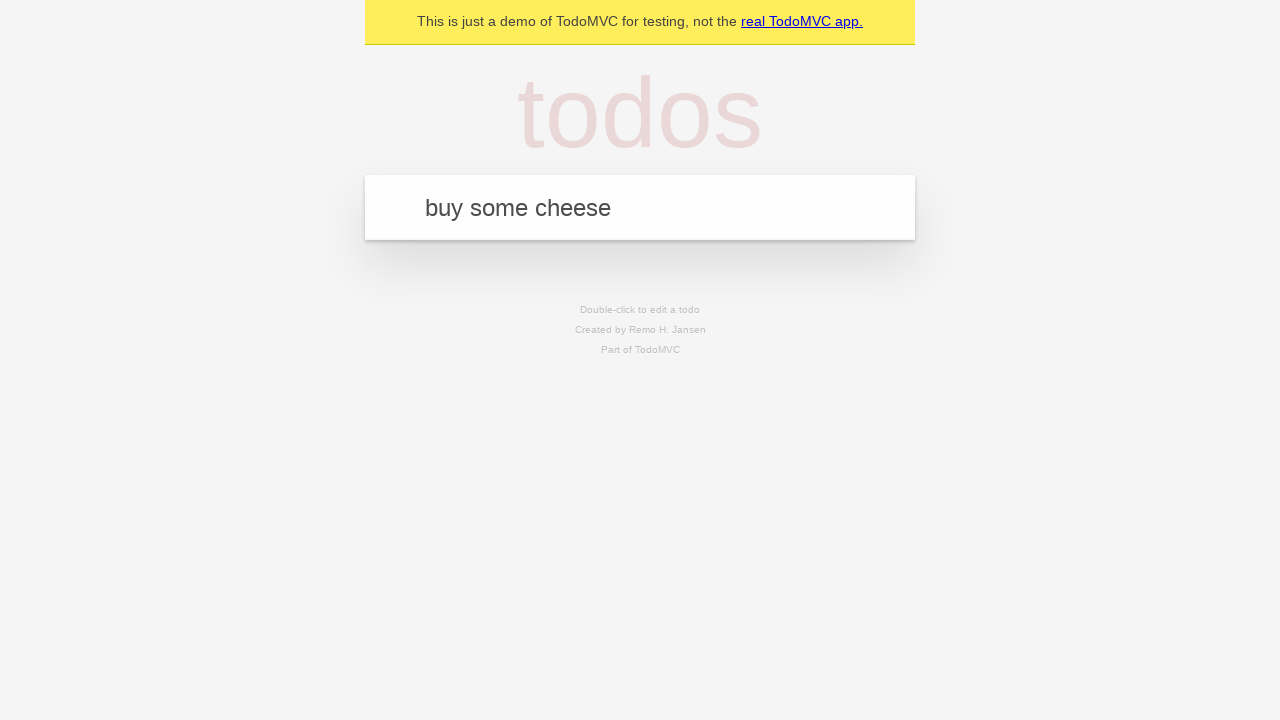

Pressed Enter to create first todo on internal:attr=[placeholder="What needs to be done?"i]
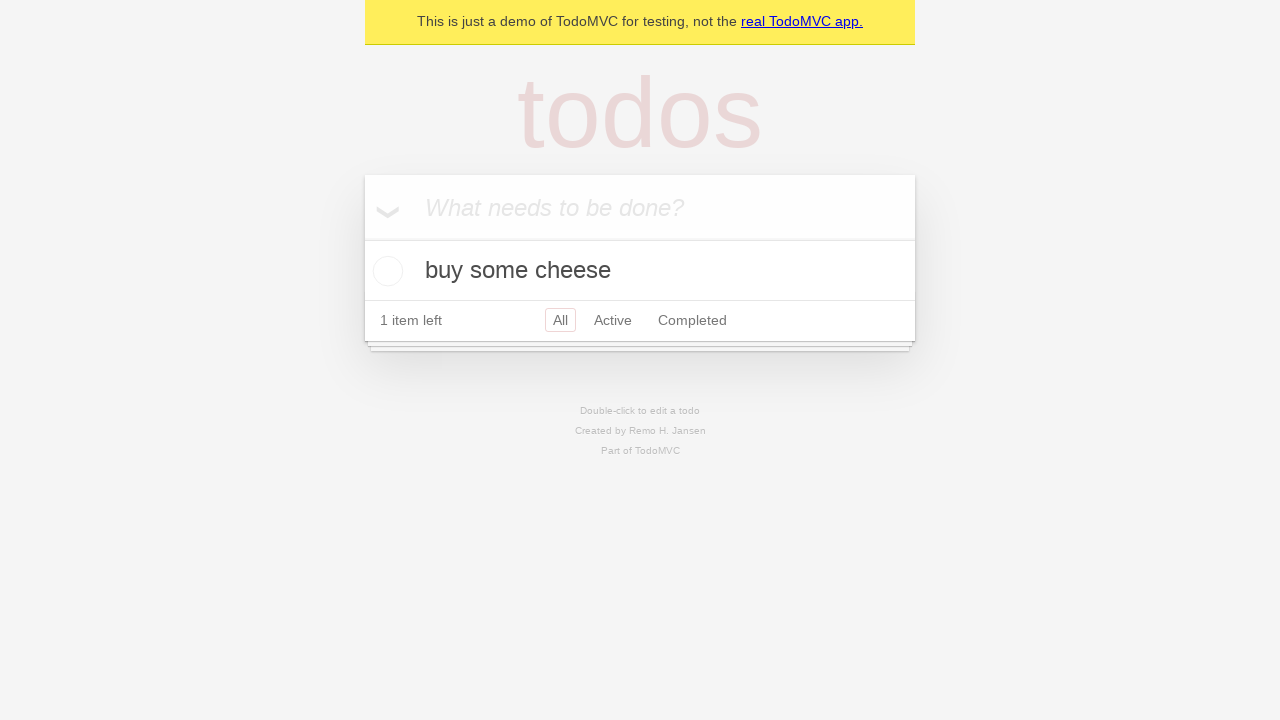

Filled second todo input with 'feed the cat' on internal:attr=[placeholder="What needs to be done?"i]
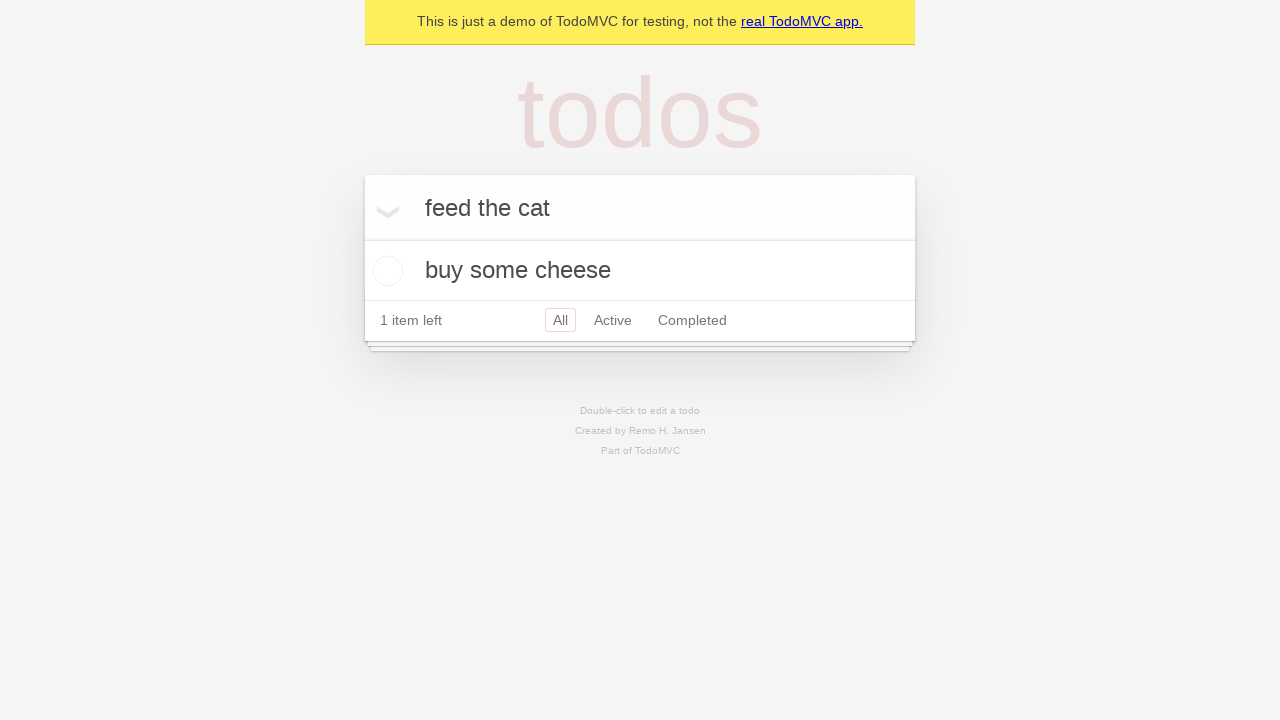

Pressed Enter to create second todo on internal:attr=[placeholder="What needs to be done?"i]
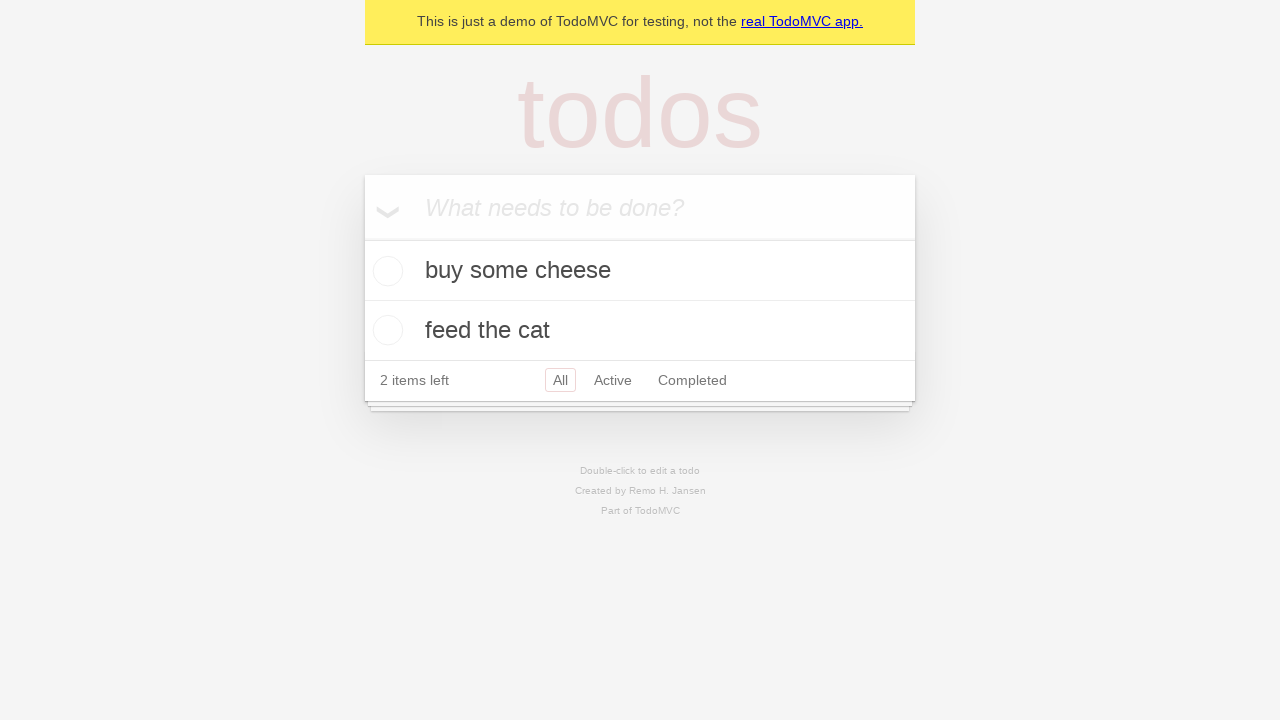

Filled third todo input with 'book a doctors appointment' on internal:attr=[placeholder="What needs to be done?"i]
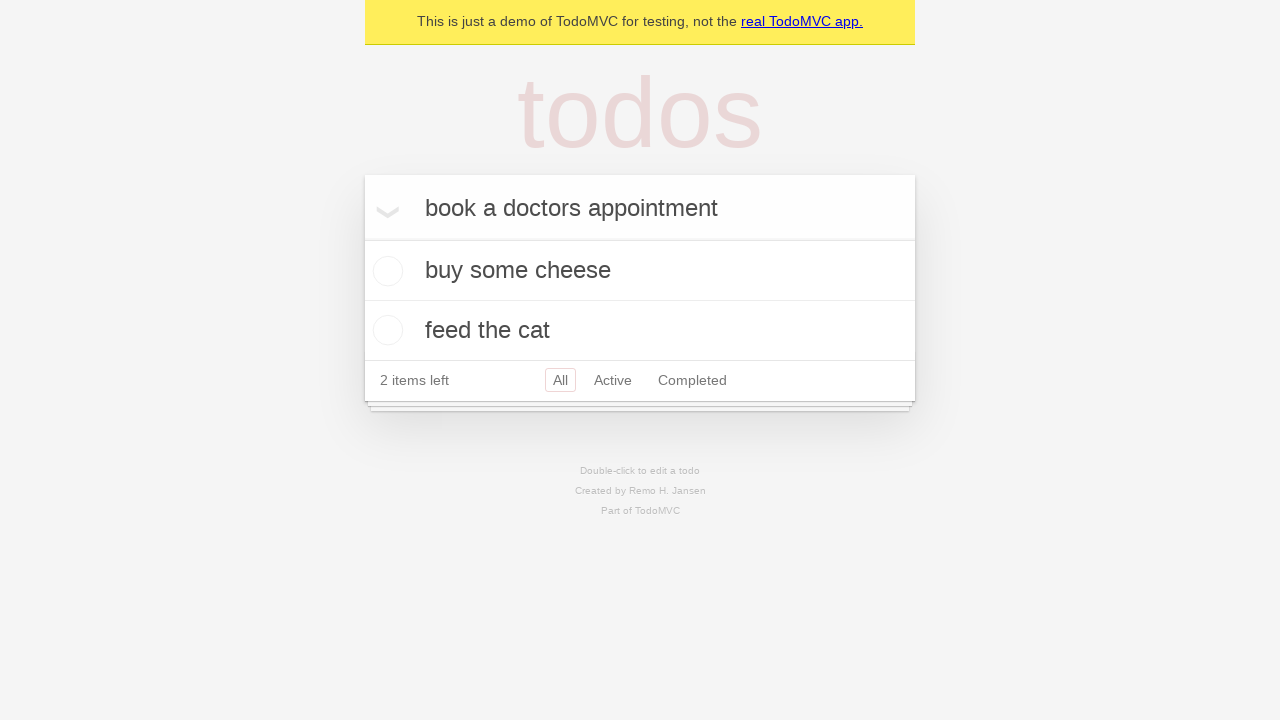

Pressed Enter to create third todo on internal:attr=[placeholder="What needs to be done?"i]
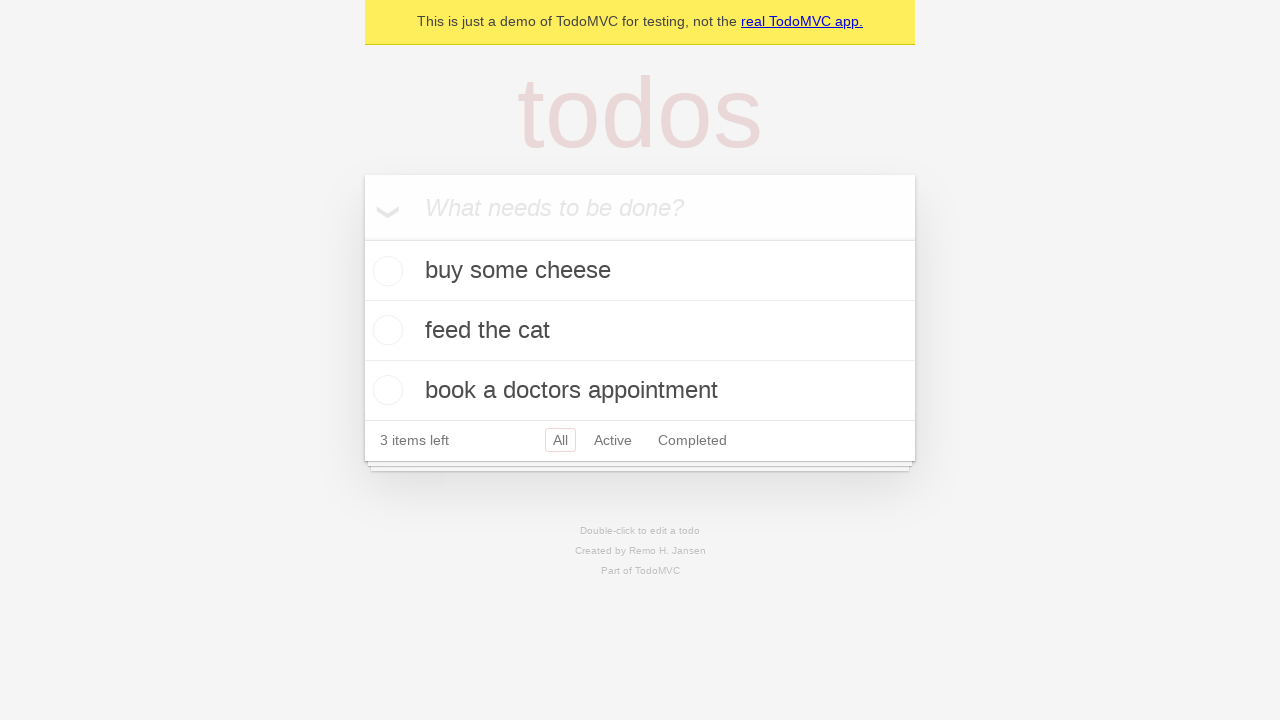

Clicked Active filter at (613, 440) on internal:role=link[name="Active"i]
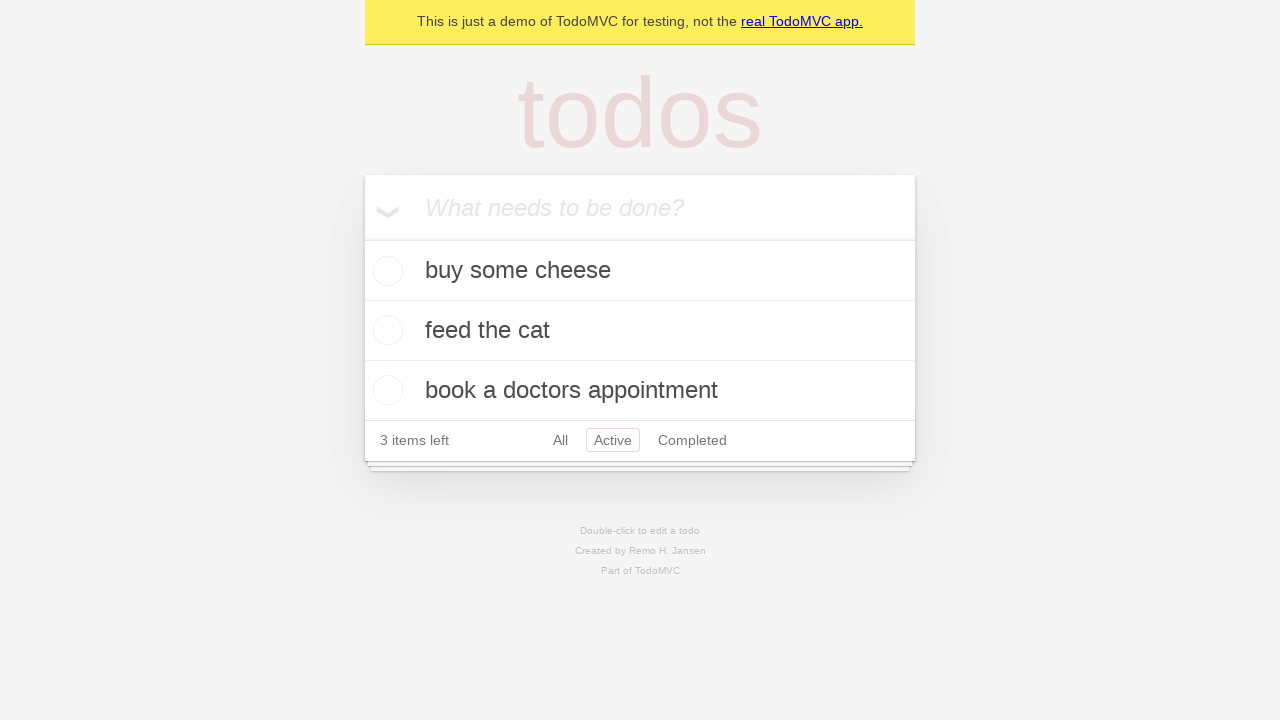

Clicked Completed filter to verify it is highlighted as selected at (692, 440) on internal:role=link[name="Completed"i]
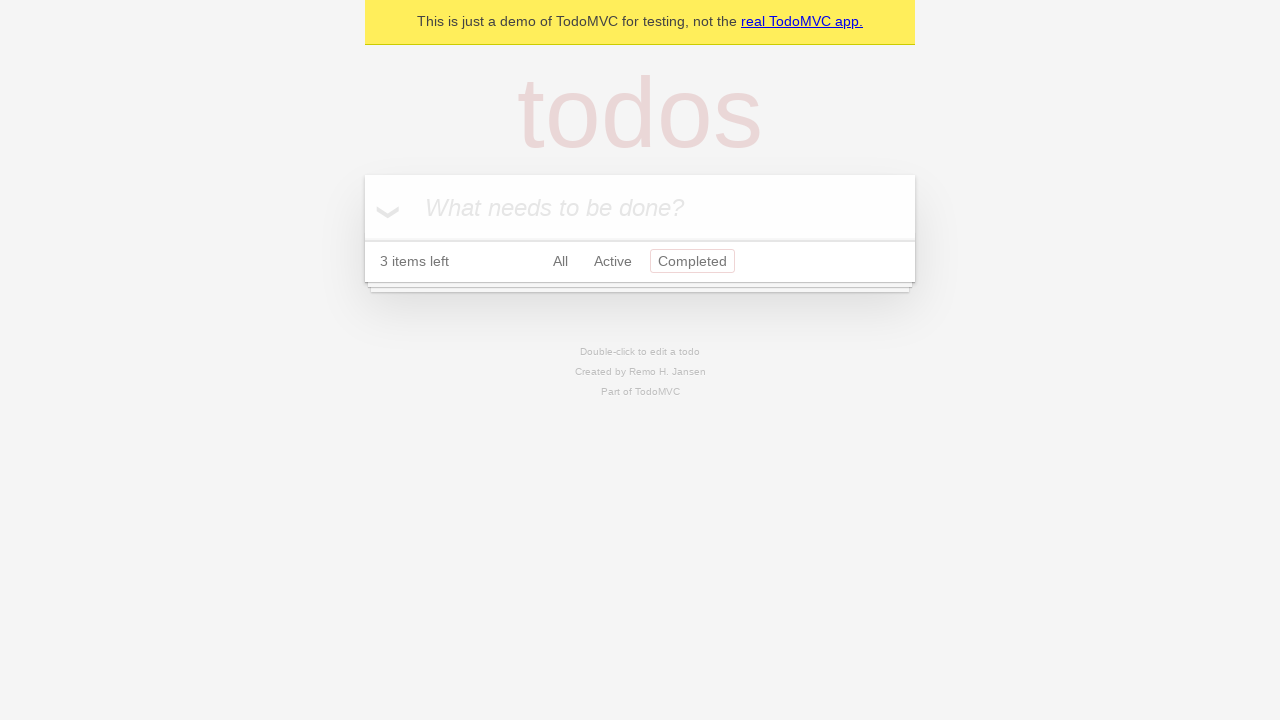

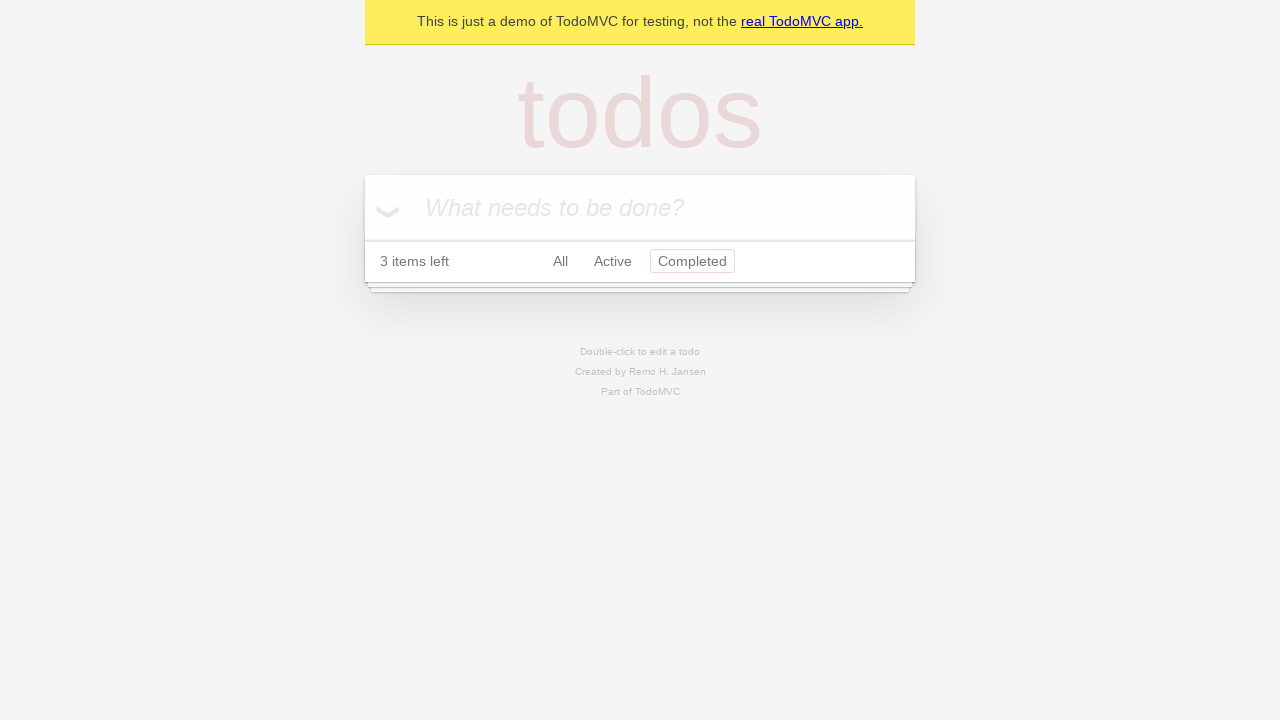